Tests click and hold functionality by clicking and holding on a circle element

Starting URL: https://demoapps.qspiders.com/ui/clickHold?sublist=0

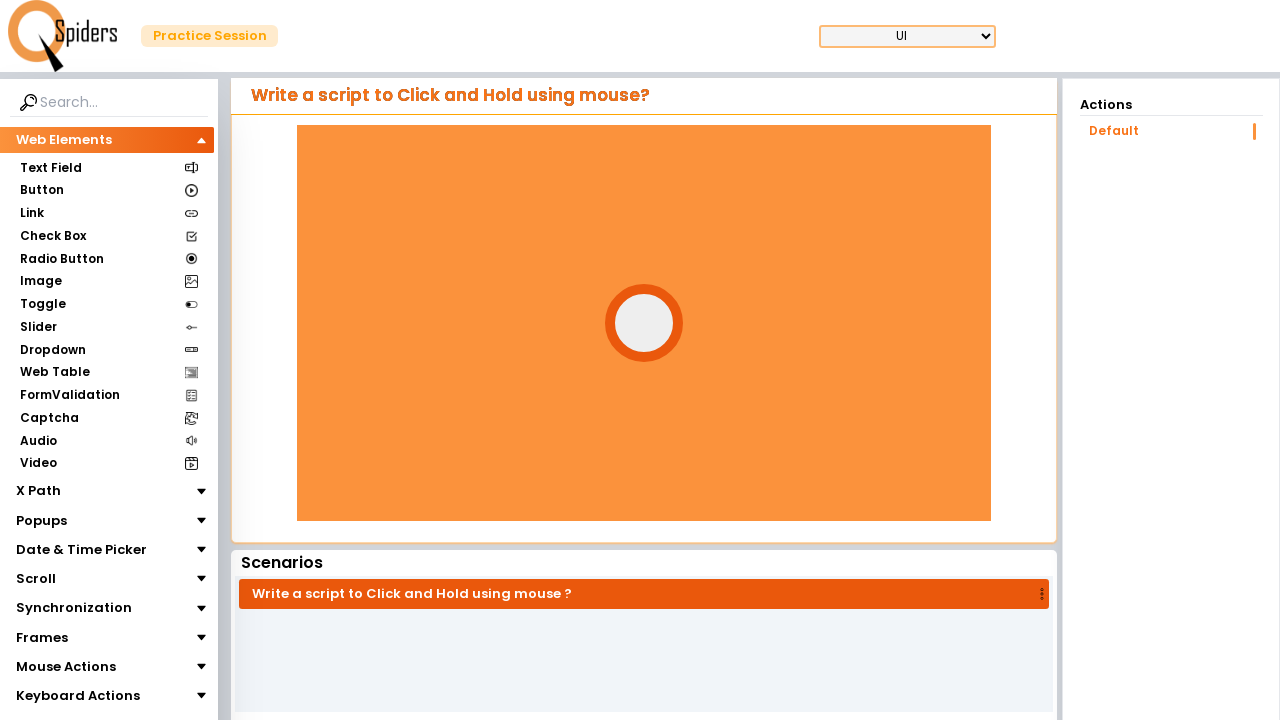

Circle element is now visible
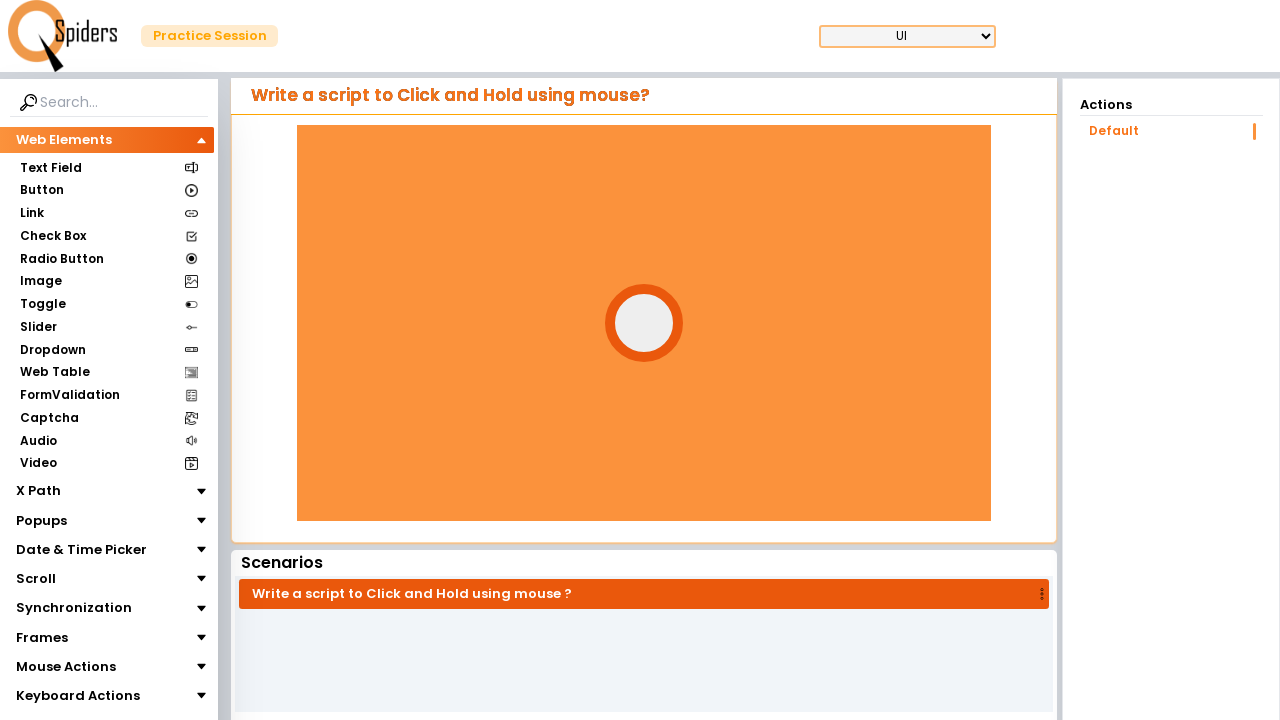

Retrieved bounding box coordinates for circle element
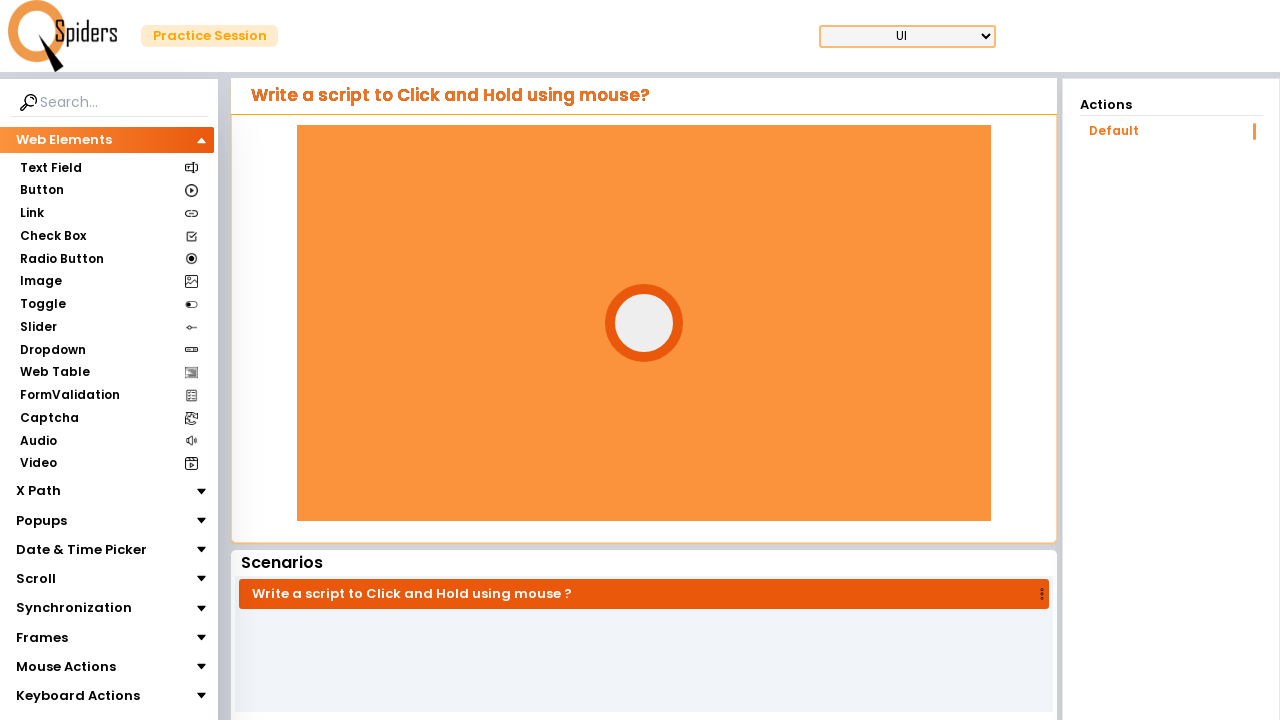

Moved mouse to the center of the circle element at (644, 323)
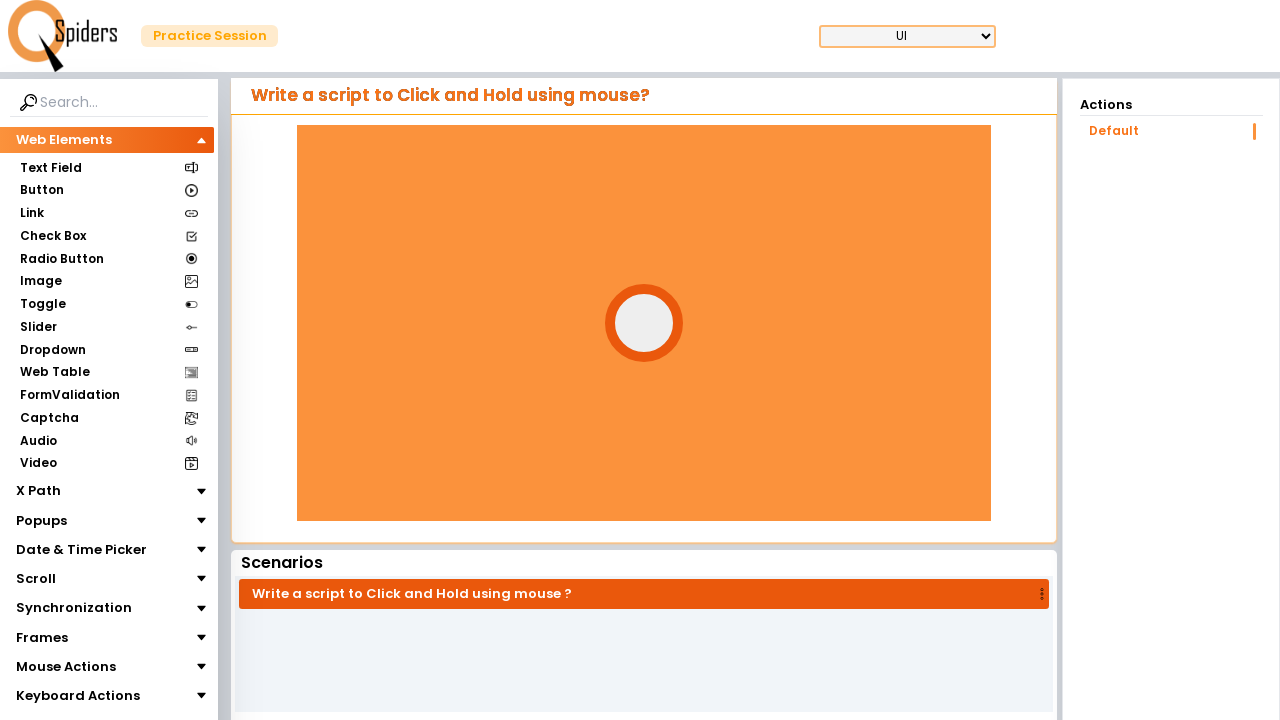

Pressed mouse button down on circle element at (644, 323)
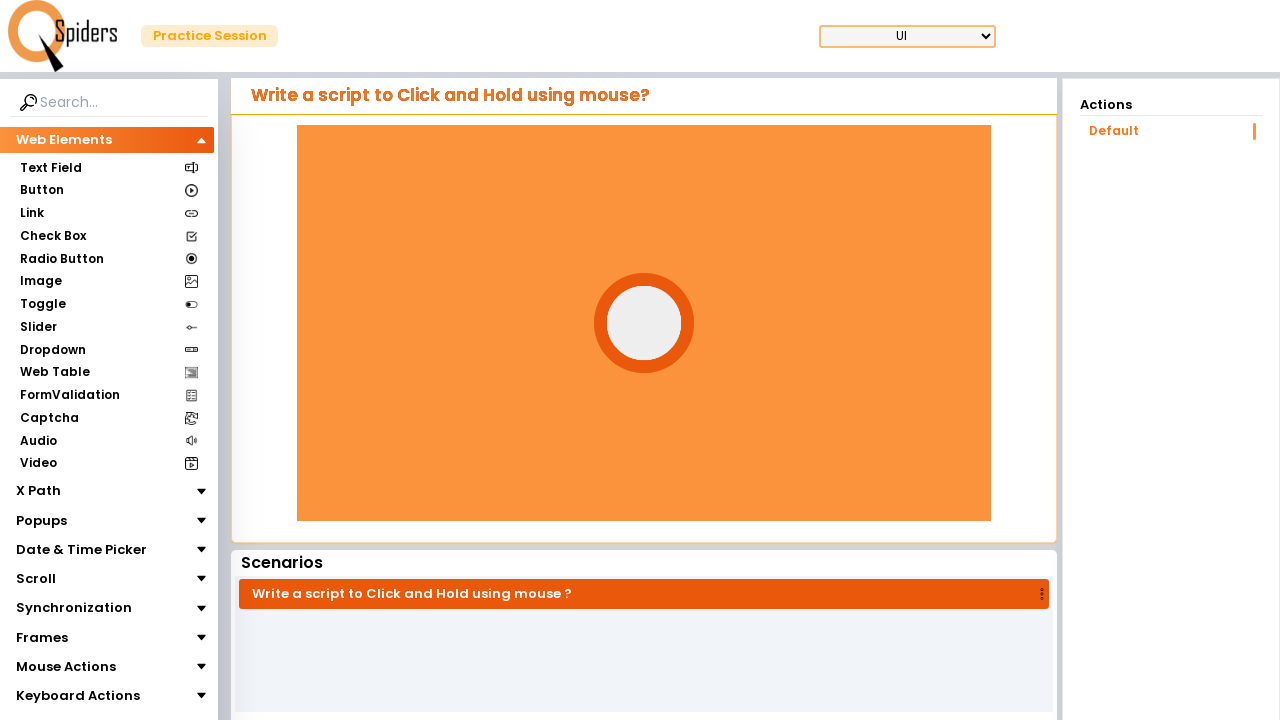

Held mouse button down for 1000ms
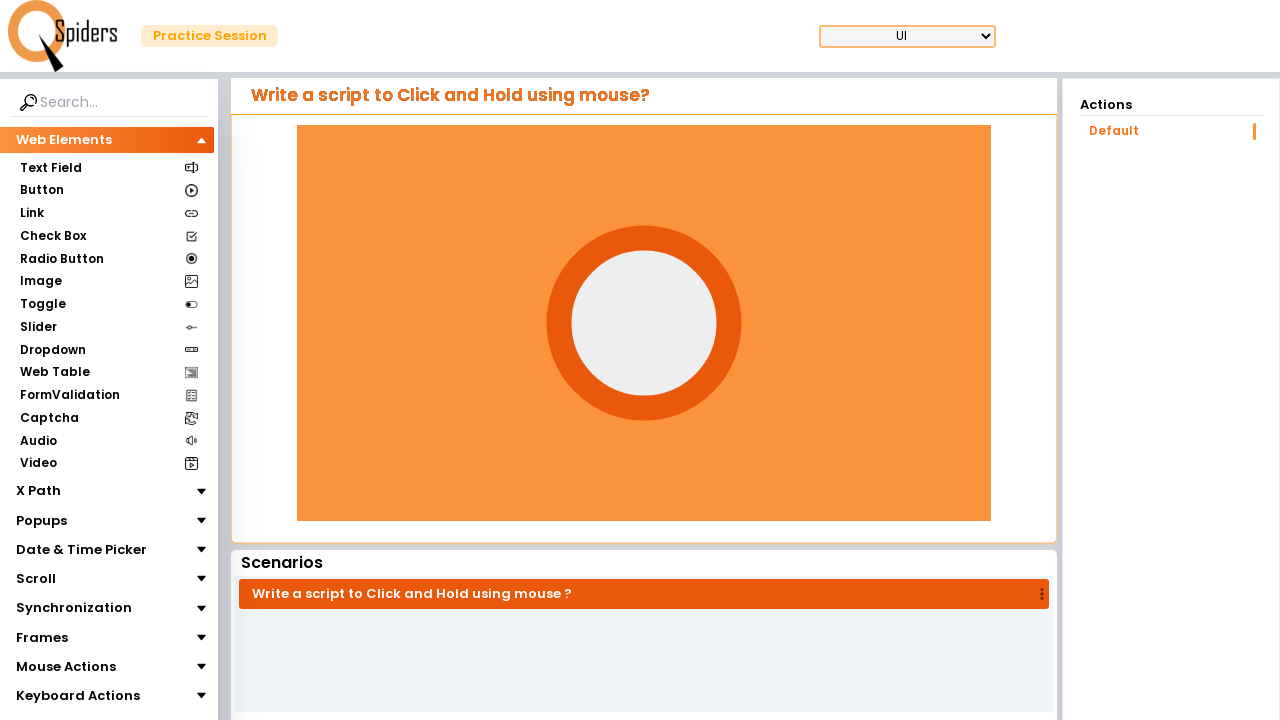

Released mouse button at (644, 323)
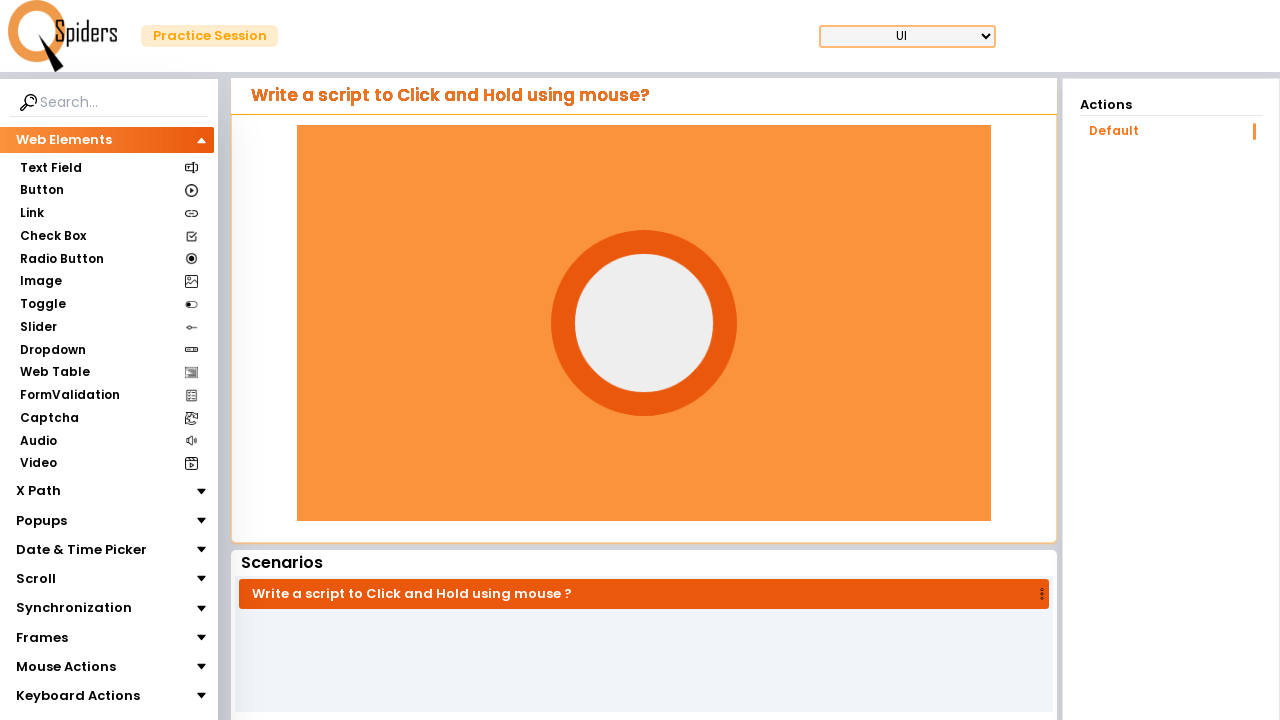

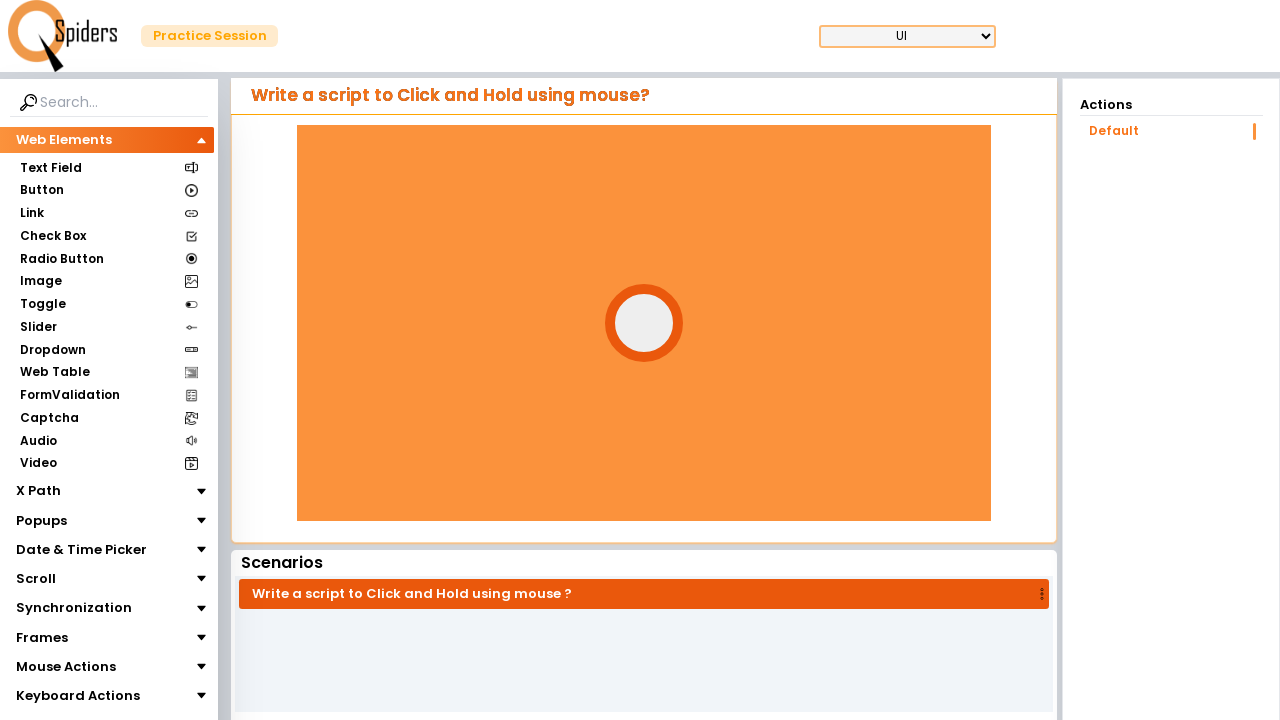